Duplicate test that verifies the Get Started button is visible on the page

Starting URL: https://www.devdukes.com/

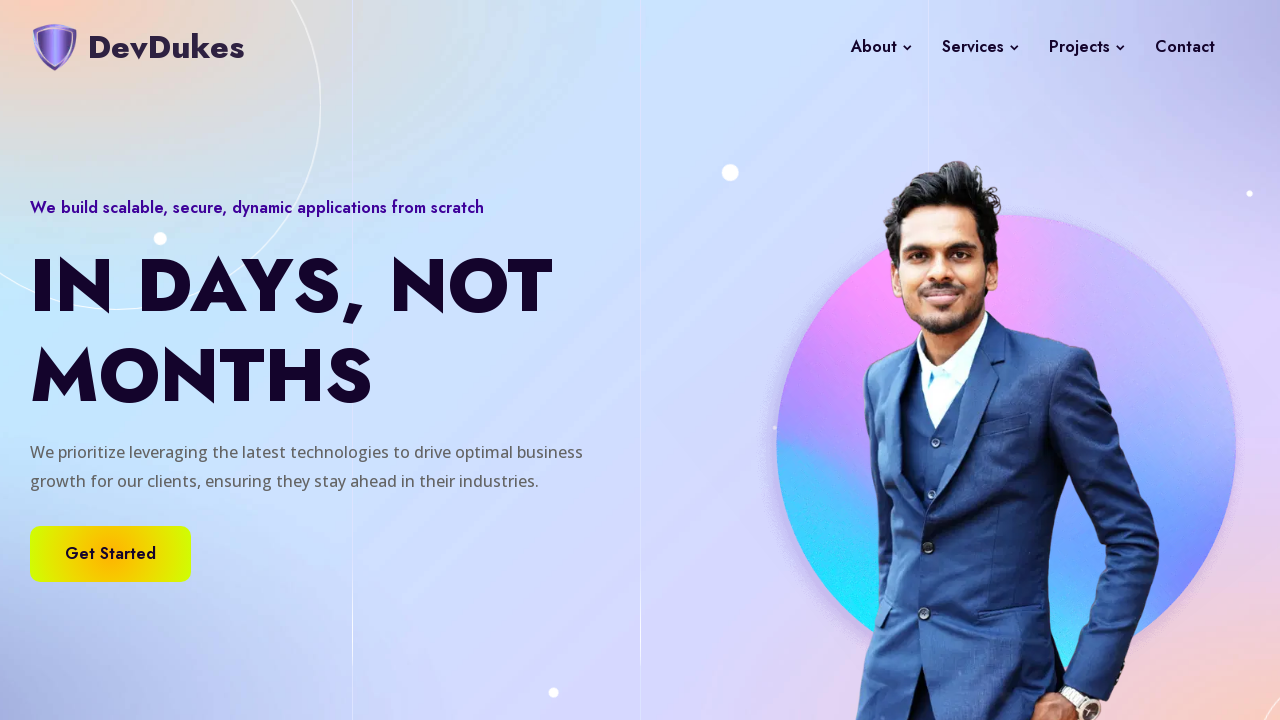

Navigated to https://www.devdukes.com/
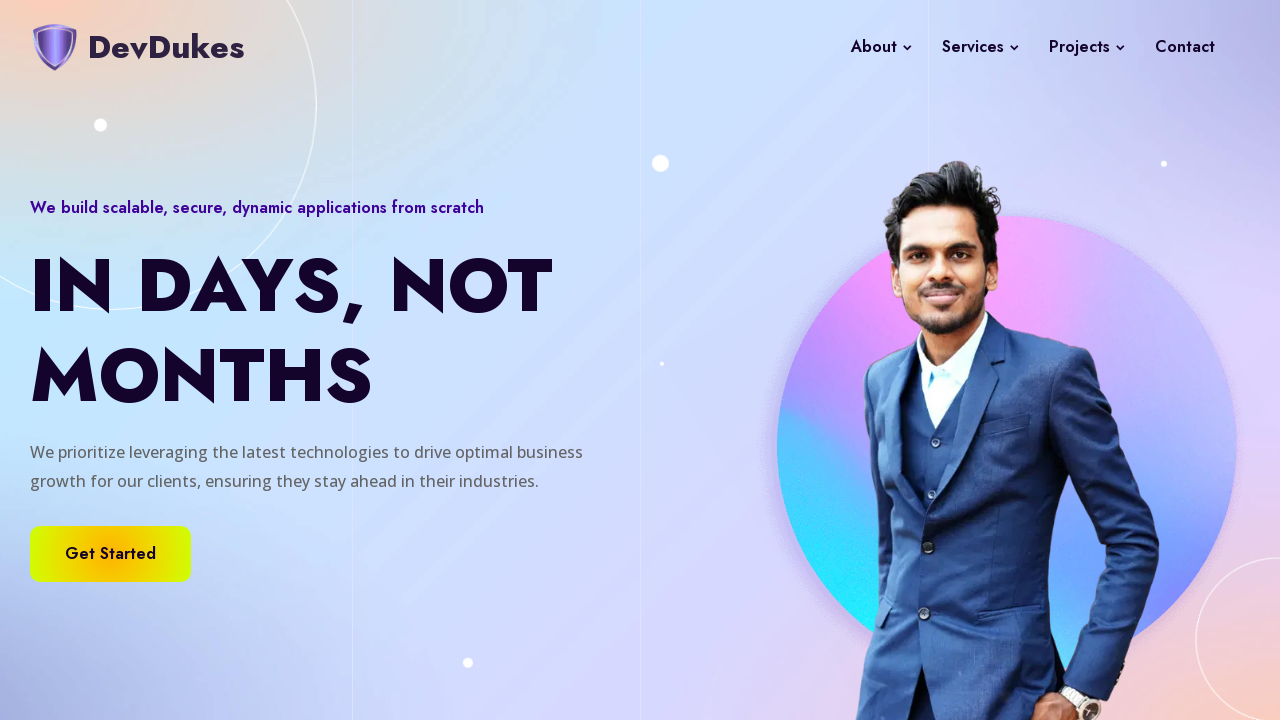

Located Get Started button element
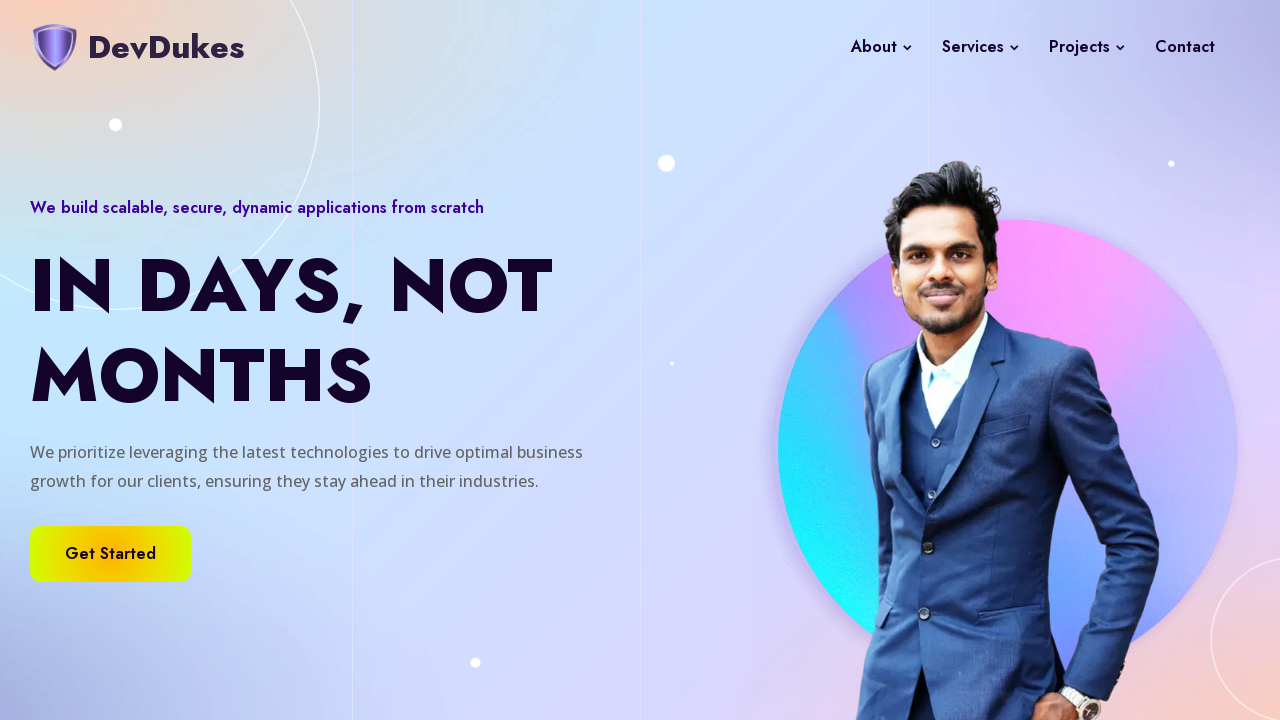

Verified Get Started button is visible on the page
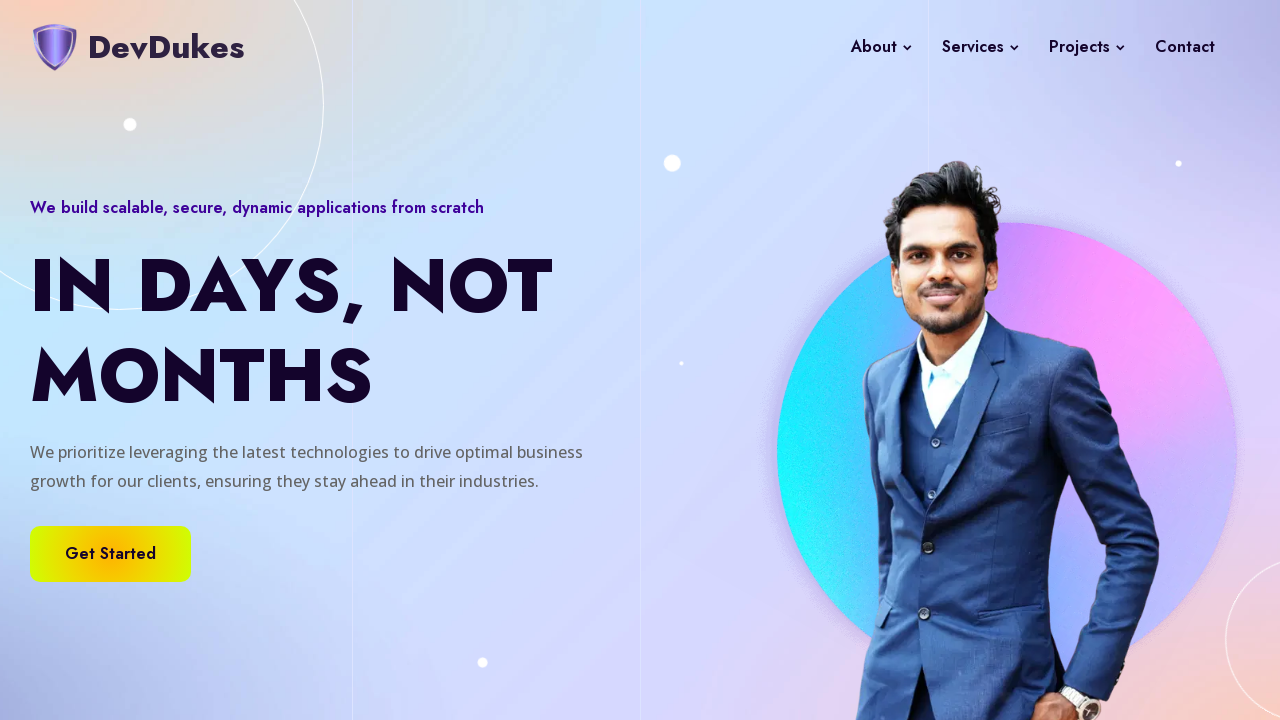

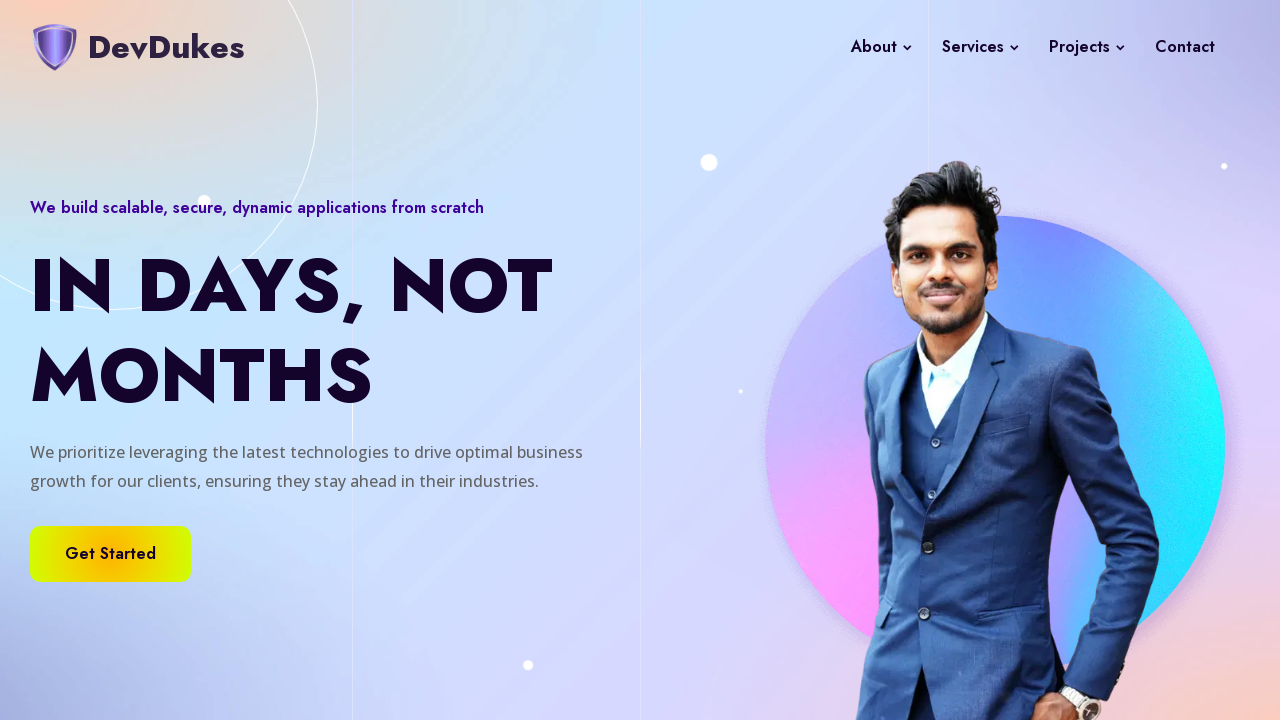